Tests dropdown functionality by navigating to dropdown page and verifying available options.

Starting URL: https://the-internet.herokuapp.com/

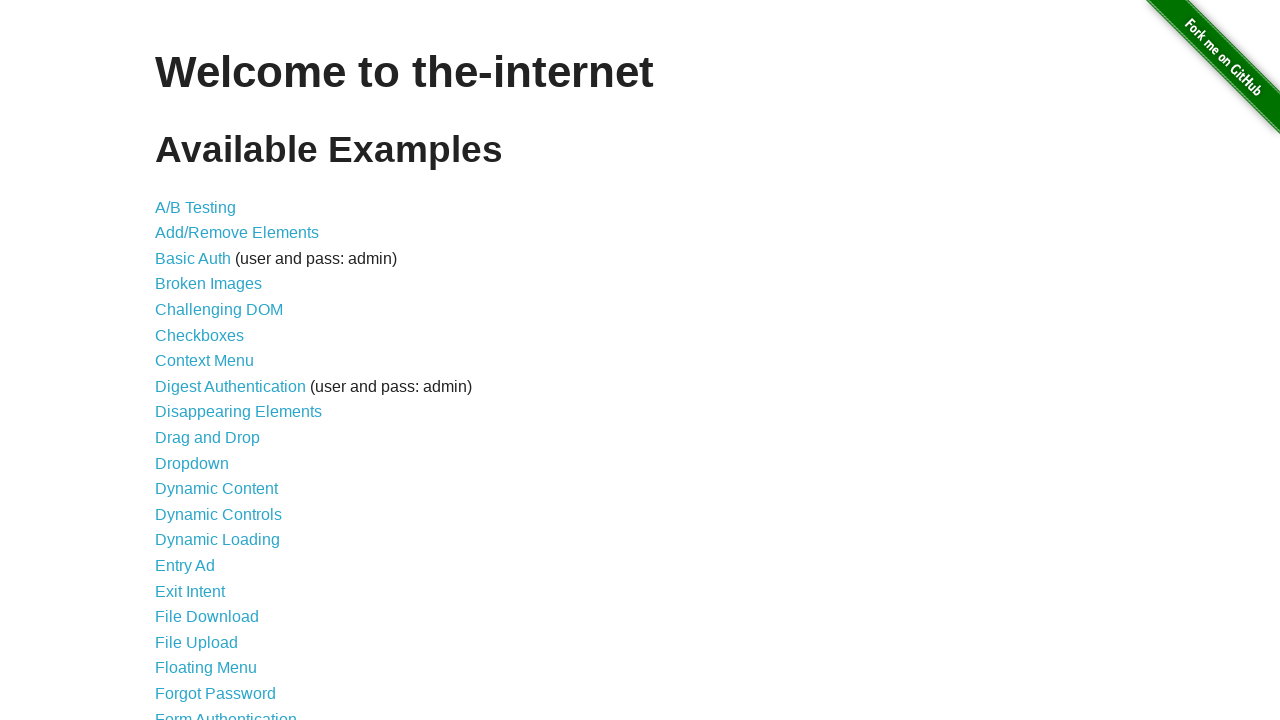

Clicked on Dropdown link at (192, 463) on a[href*='dropdown']
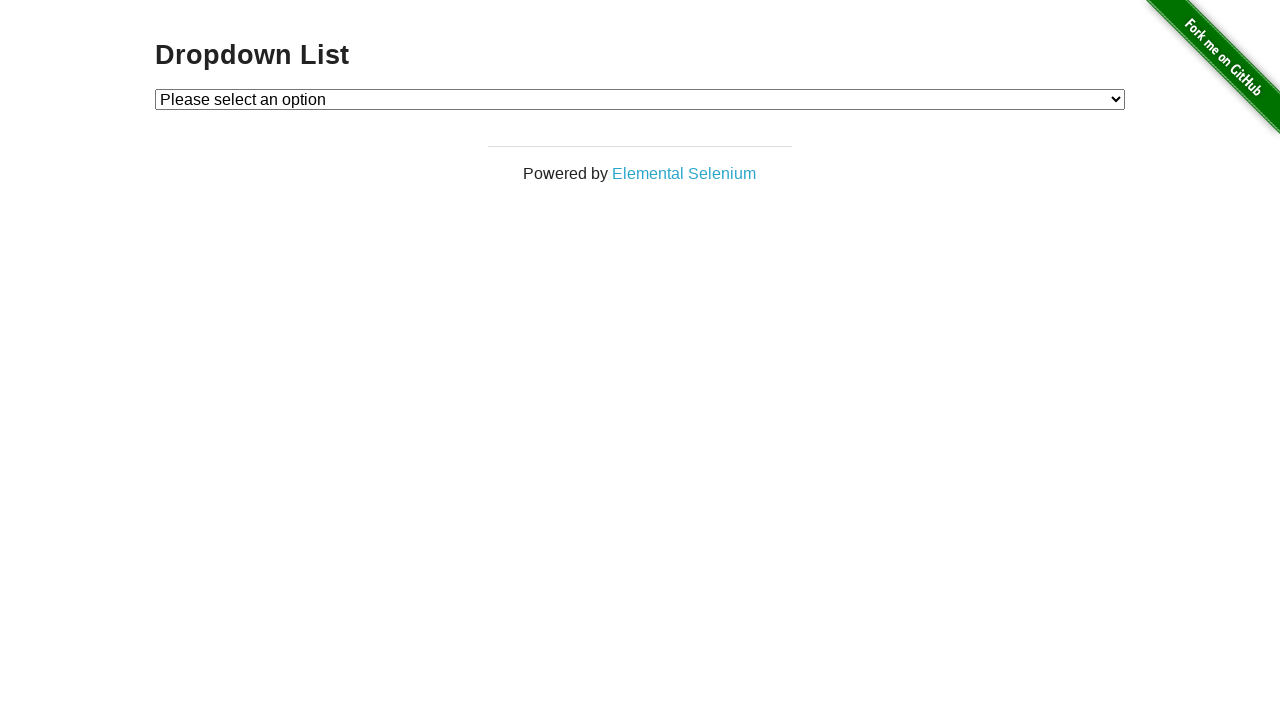

Dropdown element is now visible
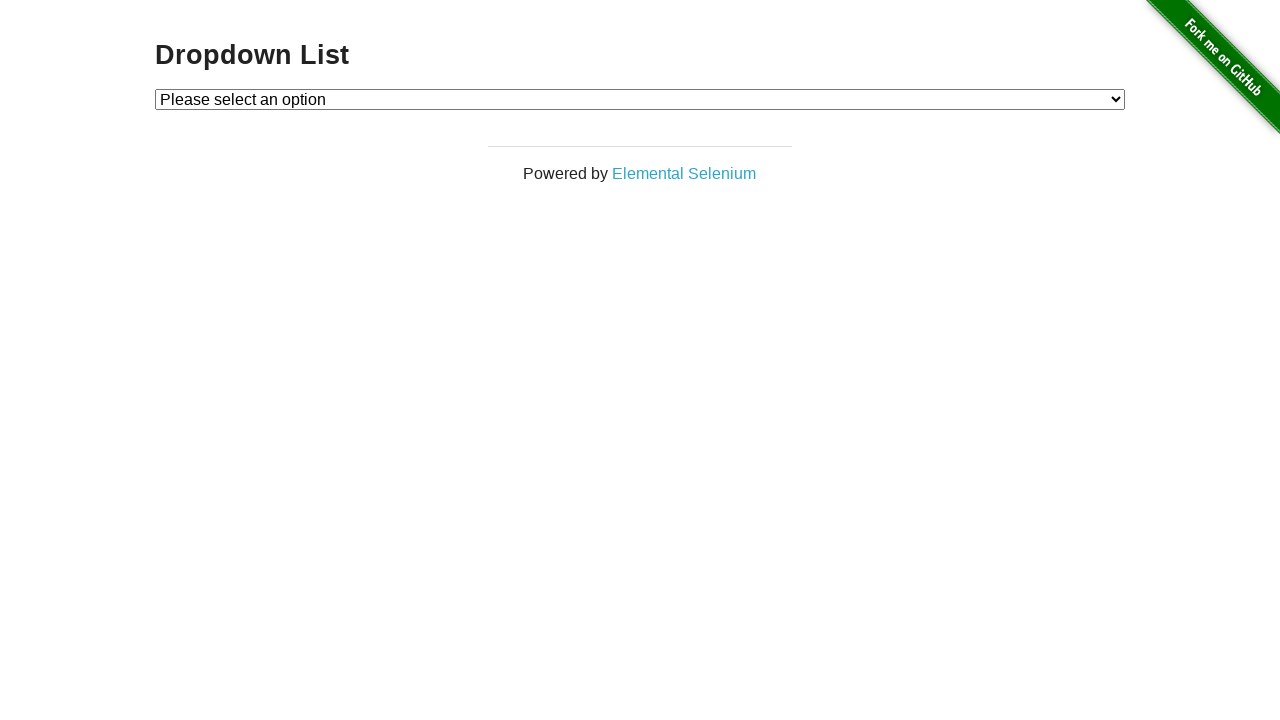

Selected option 1 from dropdown on #dropdown
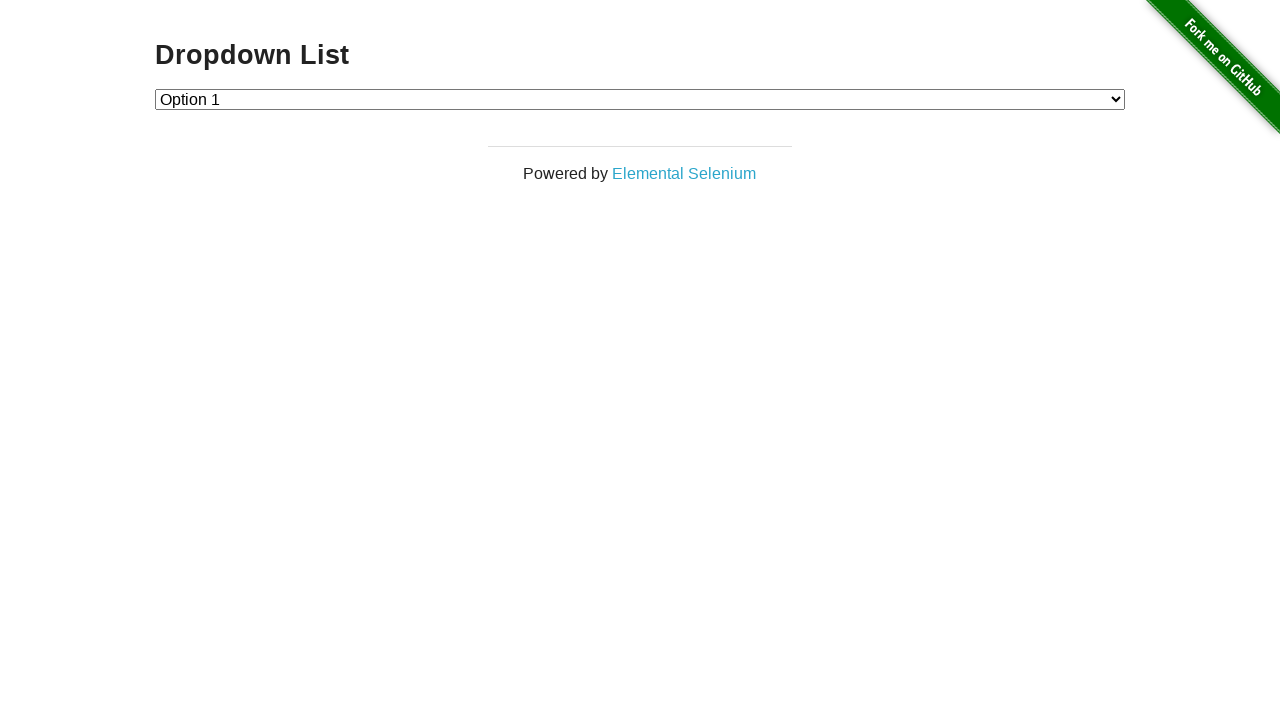

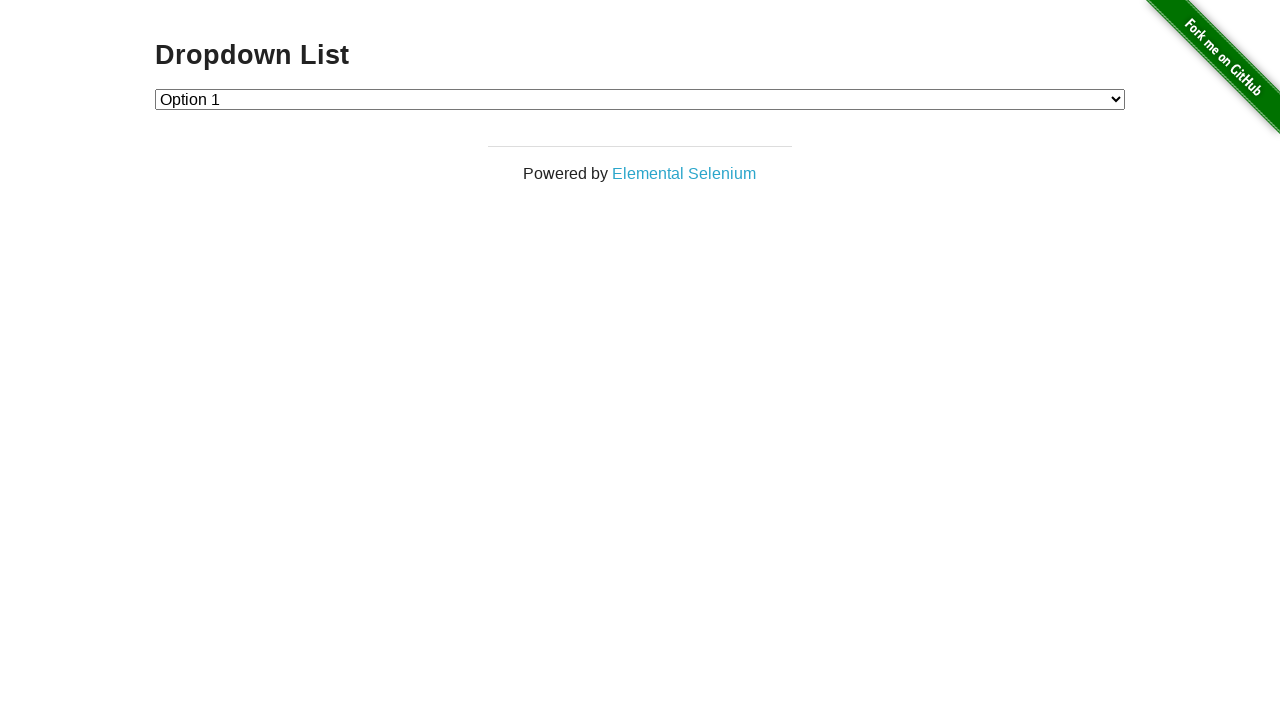